Tests sorting the Due column in descending order by clicking the column header twice and verifying the values are sorted

Starting URL: http://the-internet.herokuapp.com/tables

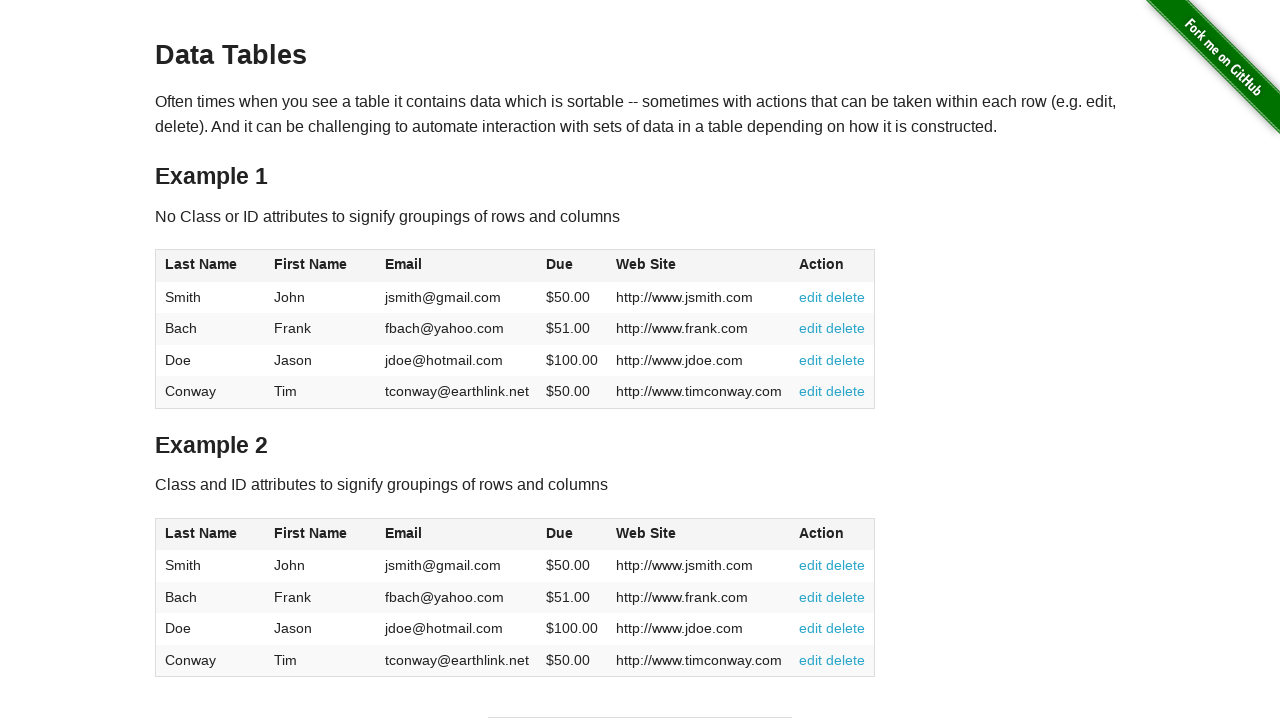

Clicked Due column header first time to sort ascending at (572, 266) on #table1 thead tr th:nth-of-type(4)
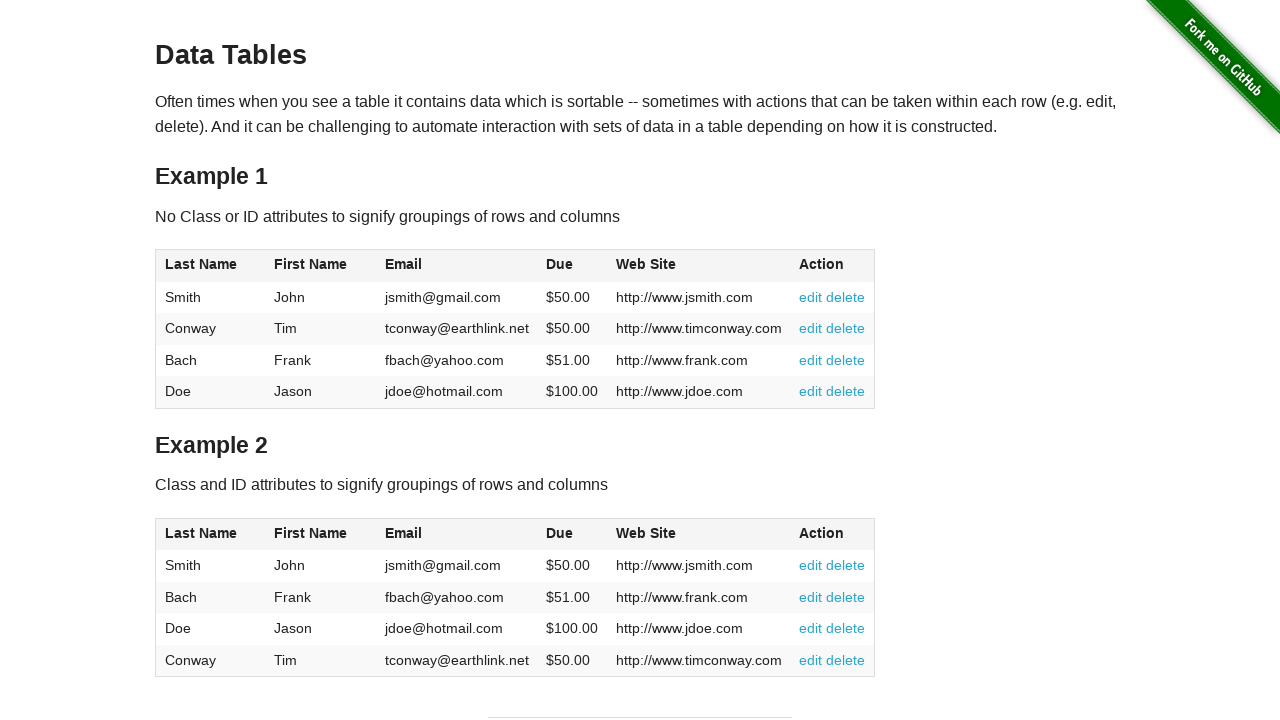

Clicked Due column header second time to sort descending at (572, 266) on #table1 thead tr th:nth-of-type(4)
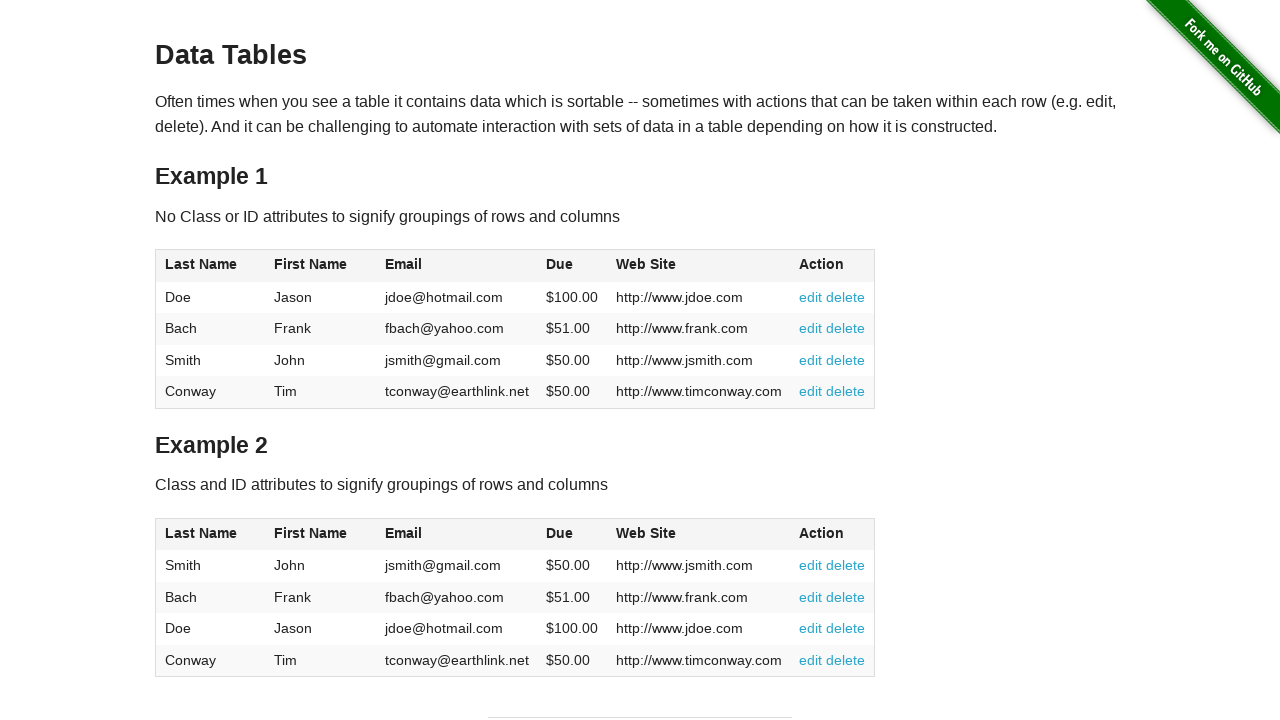

Due column values loaded and ready for verification
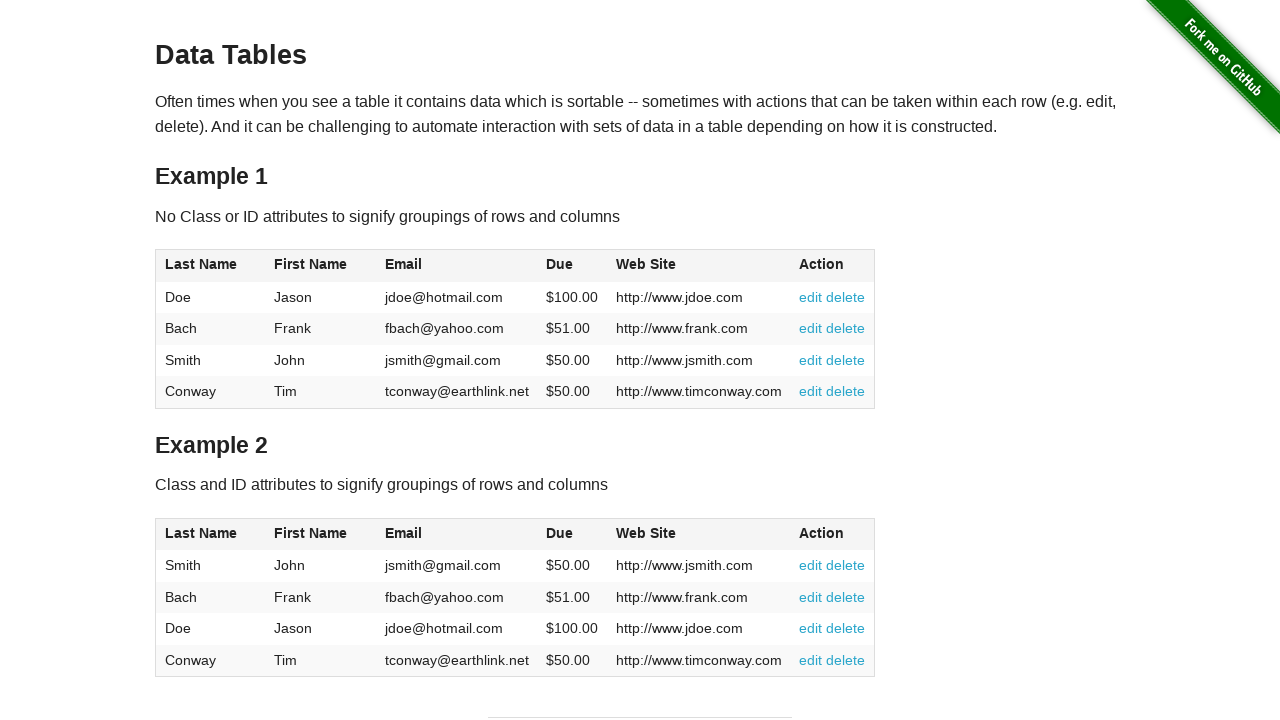

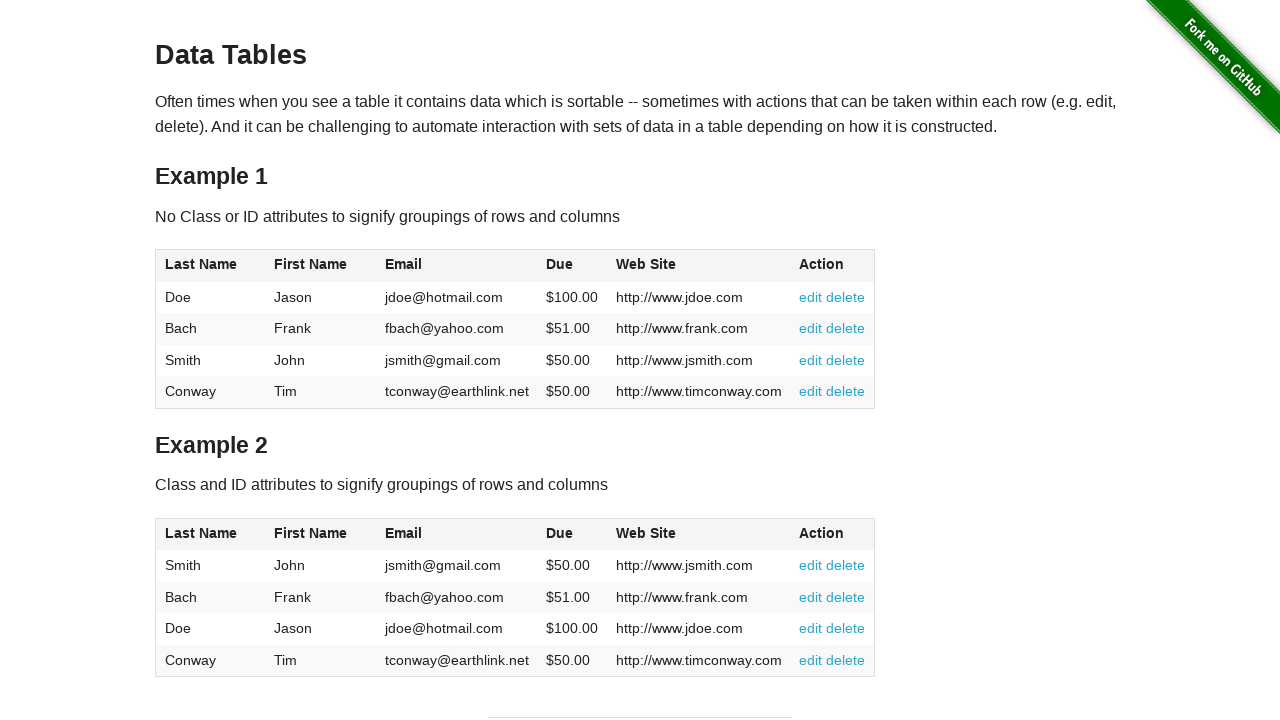